Tests visual regression by scrolling through the page to load lazy-loaded images, specifically finding and scrolling to mail link elements to ensure they are visible before the page is fully loaded.

Starting URL: https://yusufasik.com

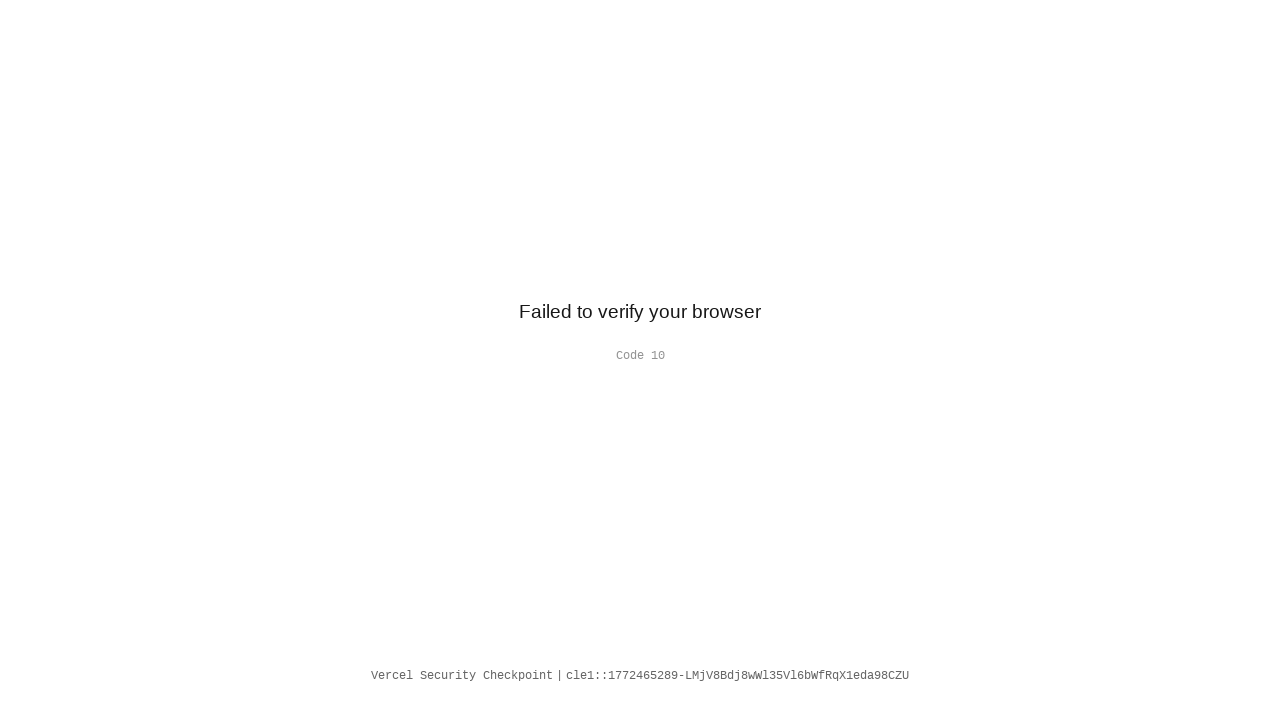

Navigated to https://yusufasik.com
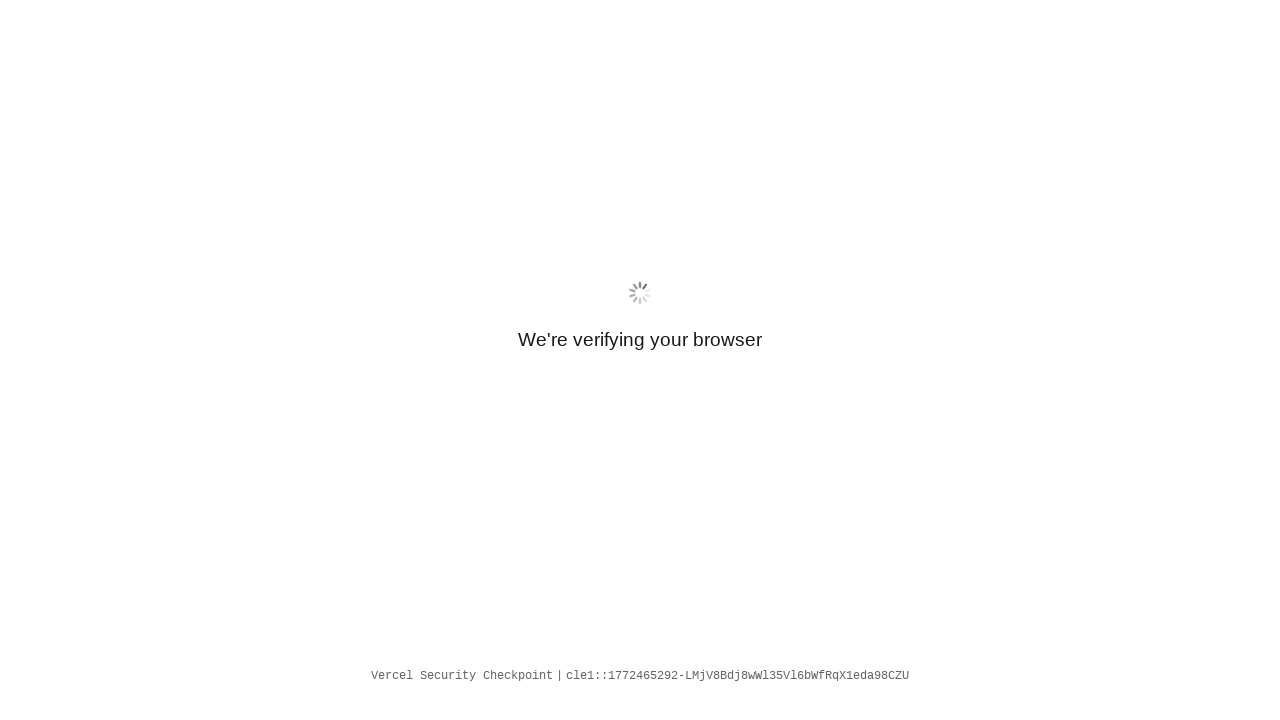

Found all mail link elements
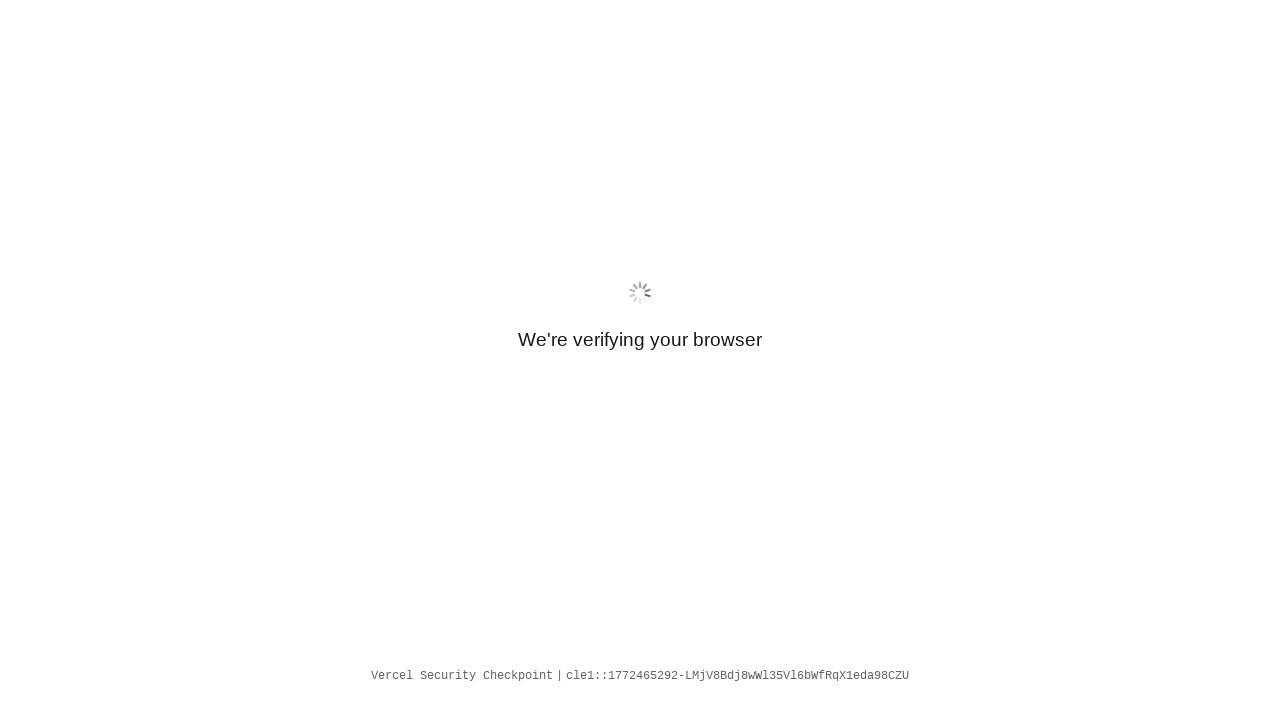

Network idle state reached - all lazy-loaded images loaded
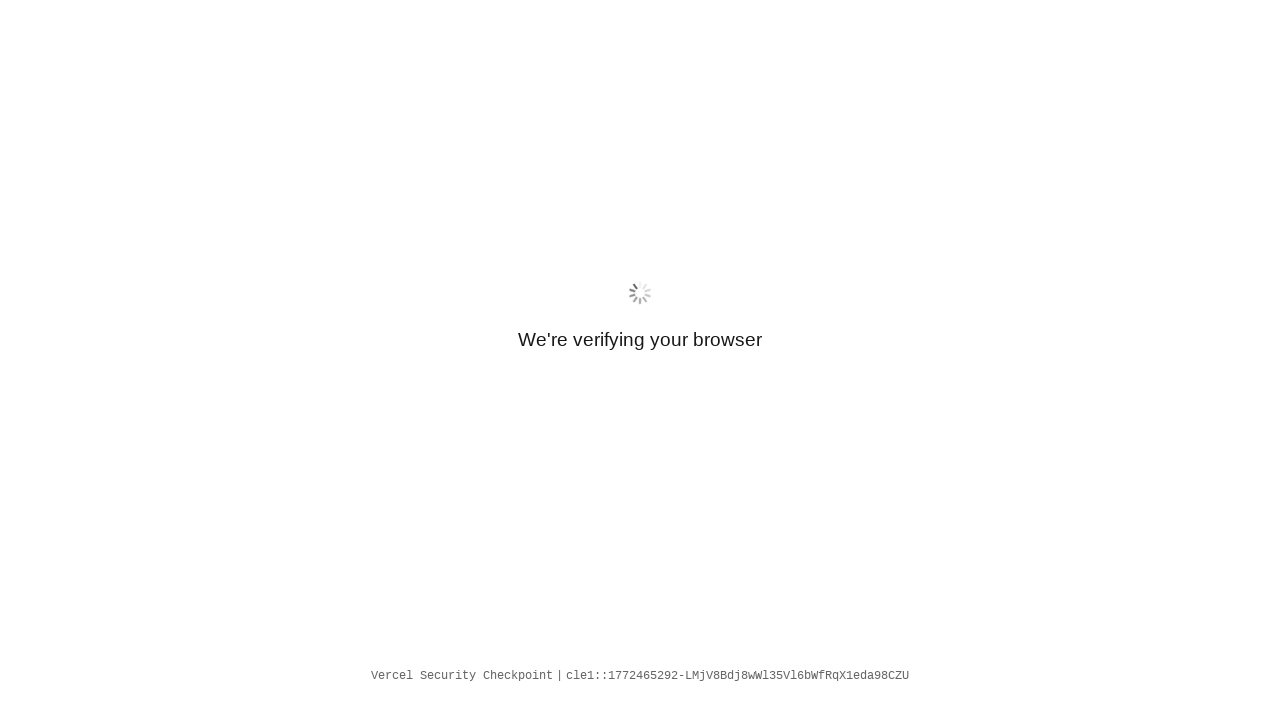

Final rendering complete after 500ms wait
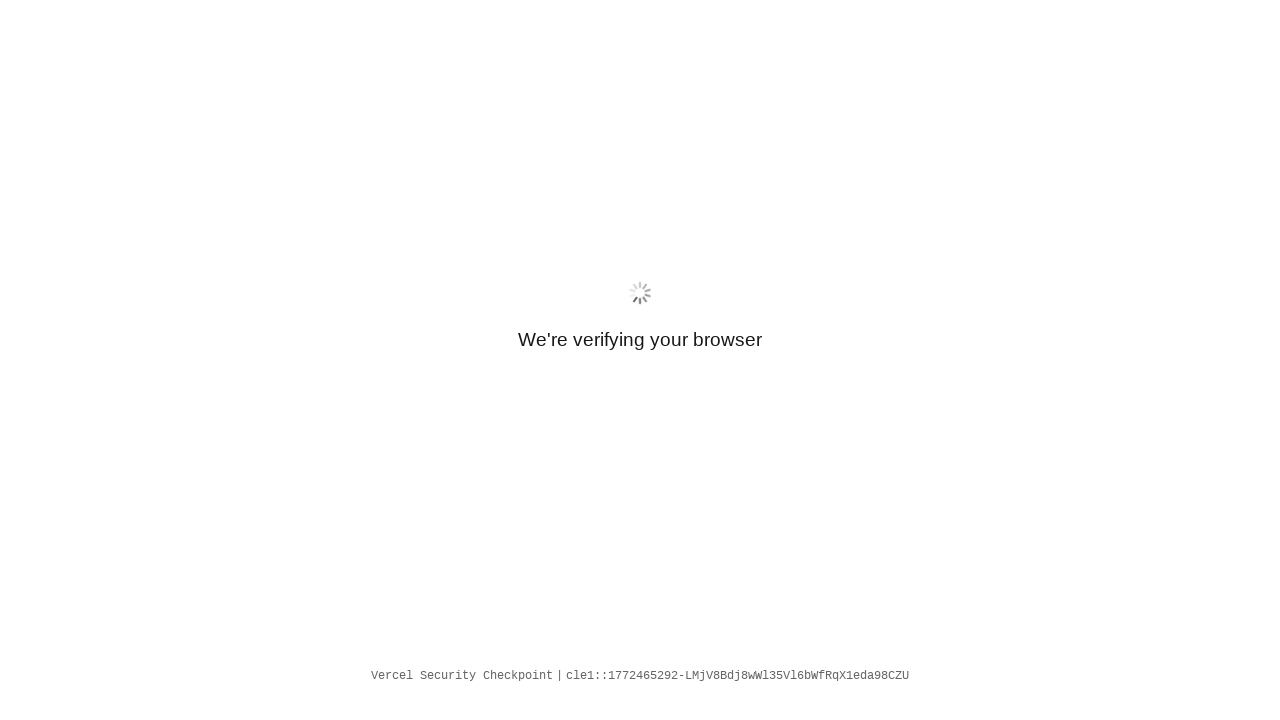

Page body element confirmed visible - visual regression test complete
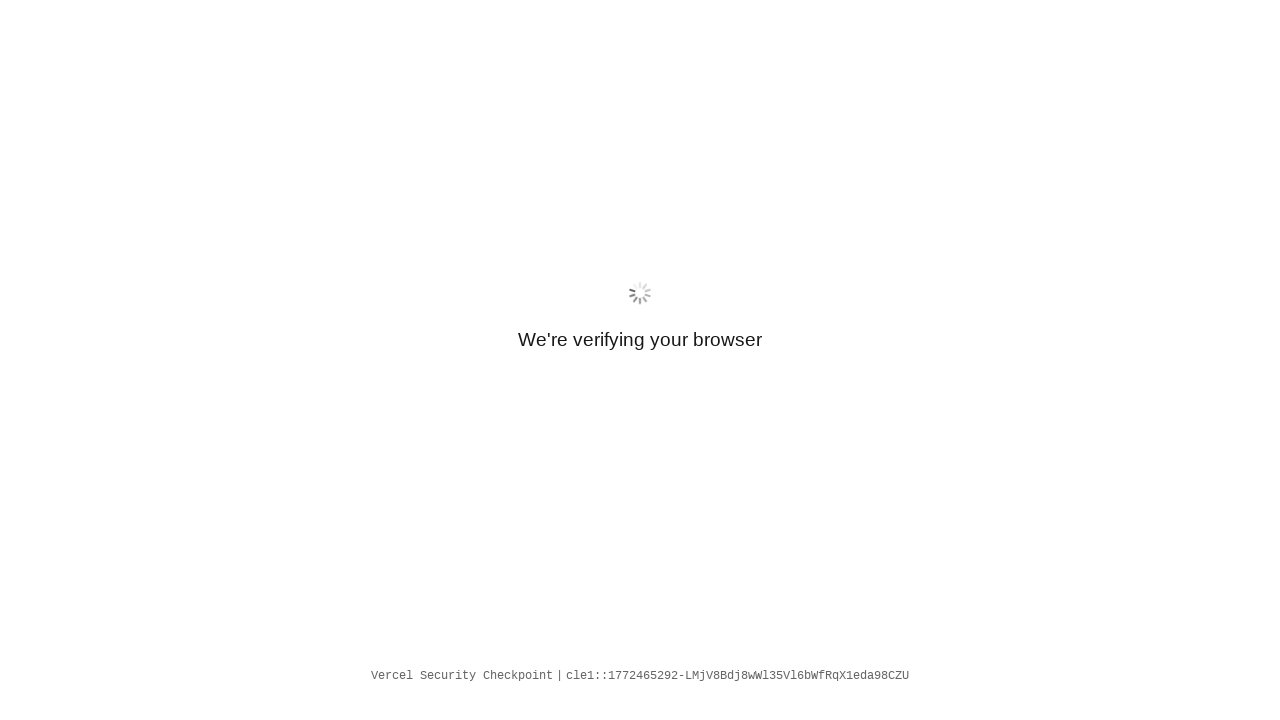

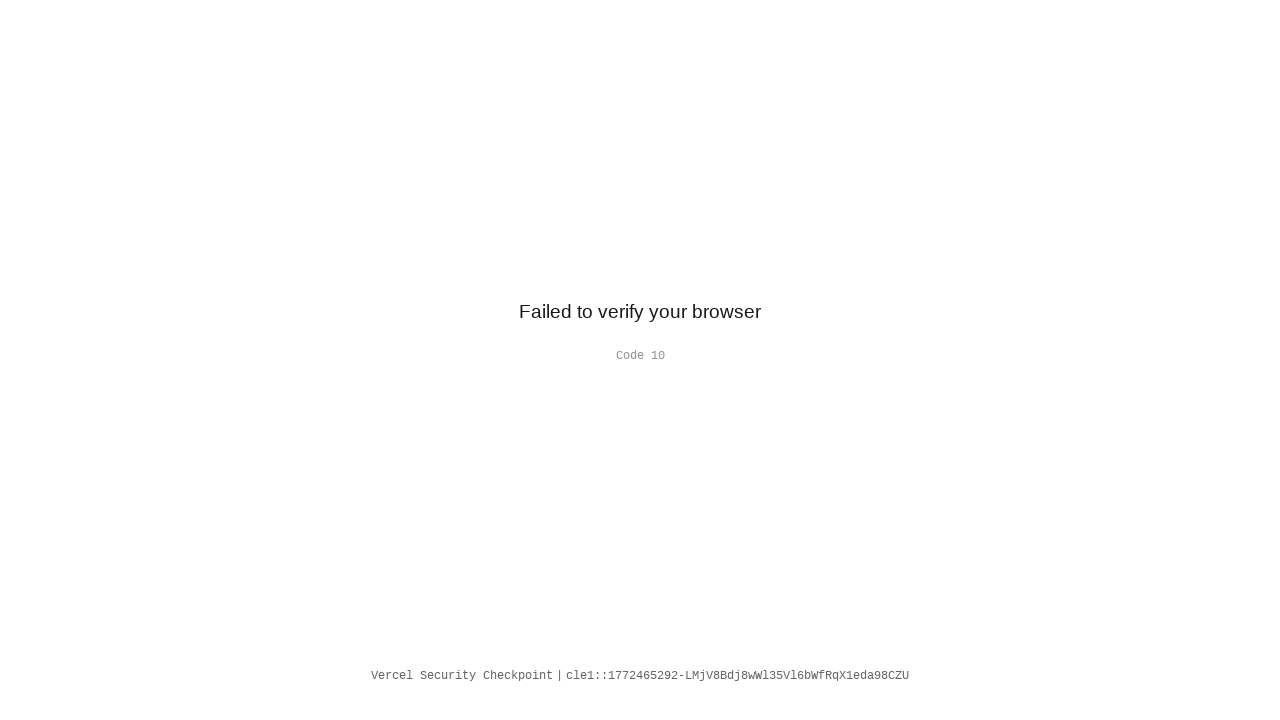